Tests a complete flight purchase flow on BlazeDemo by selecting departure/destination cities, choosing a flight, filling in passenger and payment details, and completing the purchase.

Starting URL: https://blazedemo.com/

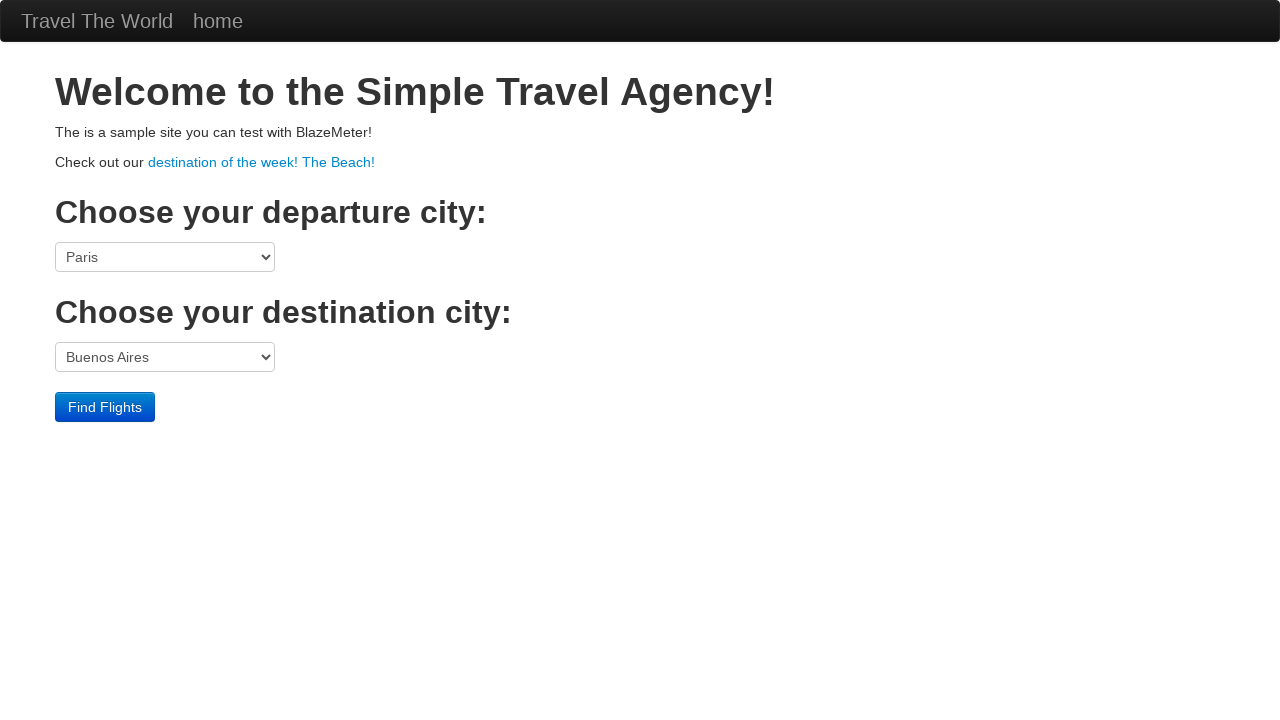

Selected Boston as departure city on select[name='fromPort']
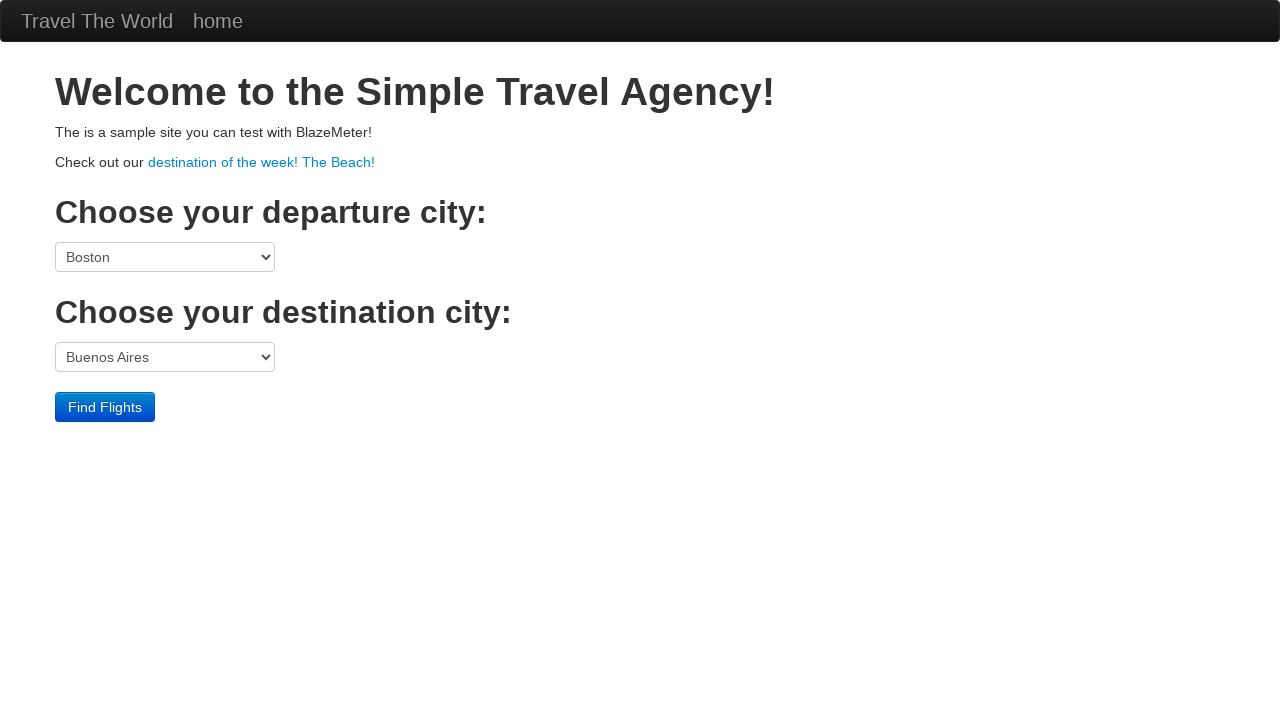

Selected London as destination city on select[name='toPort']
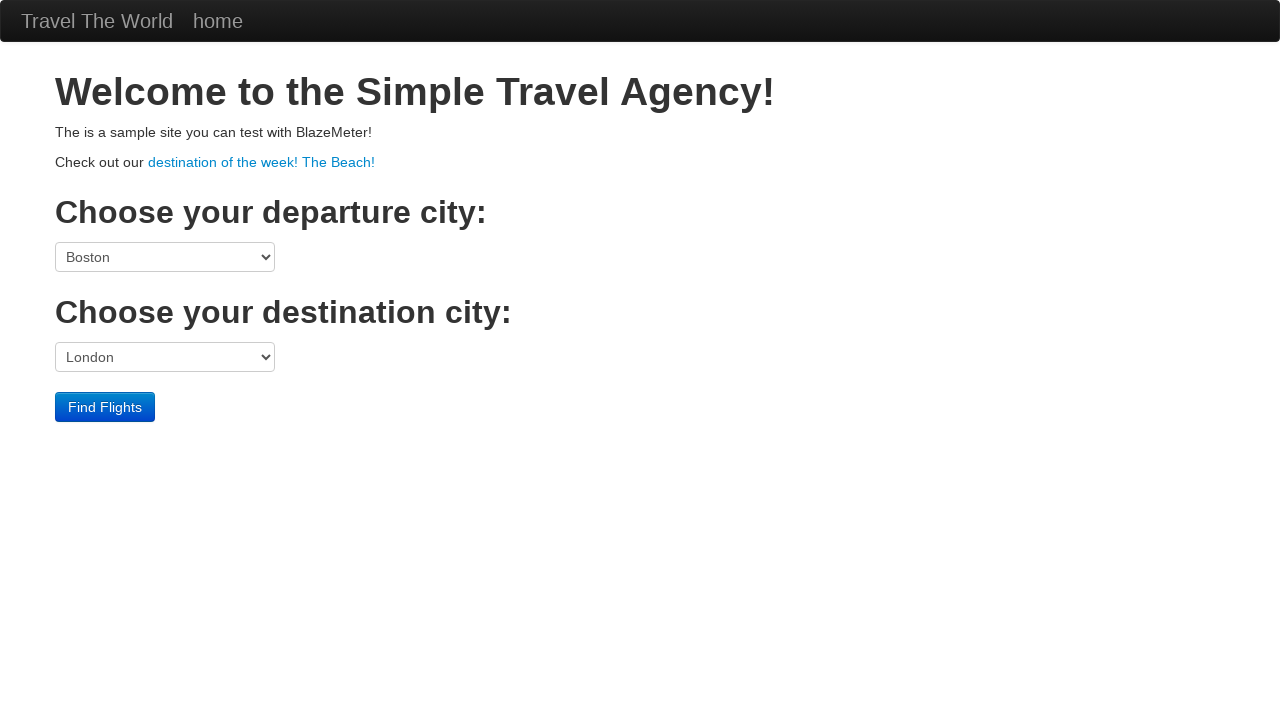

Clicked Find Flights button at (105, 407) on input[type='submit']
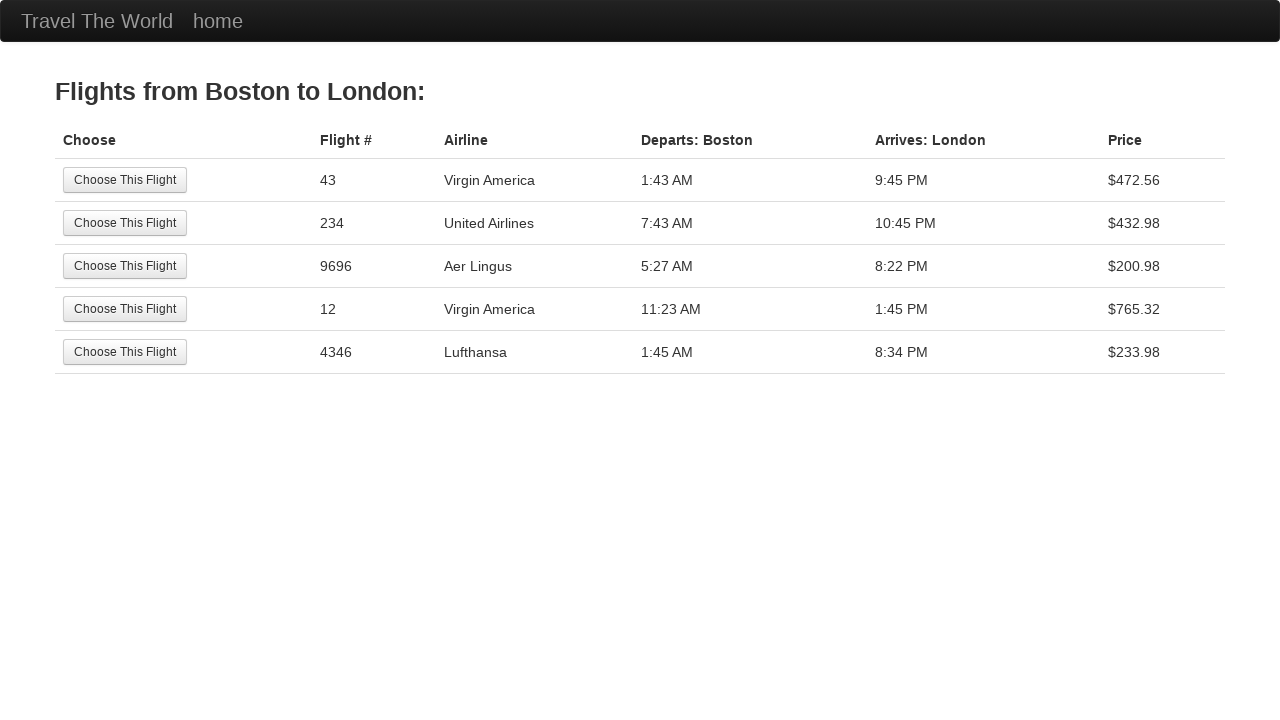

Flights table loaded
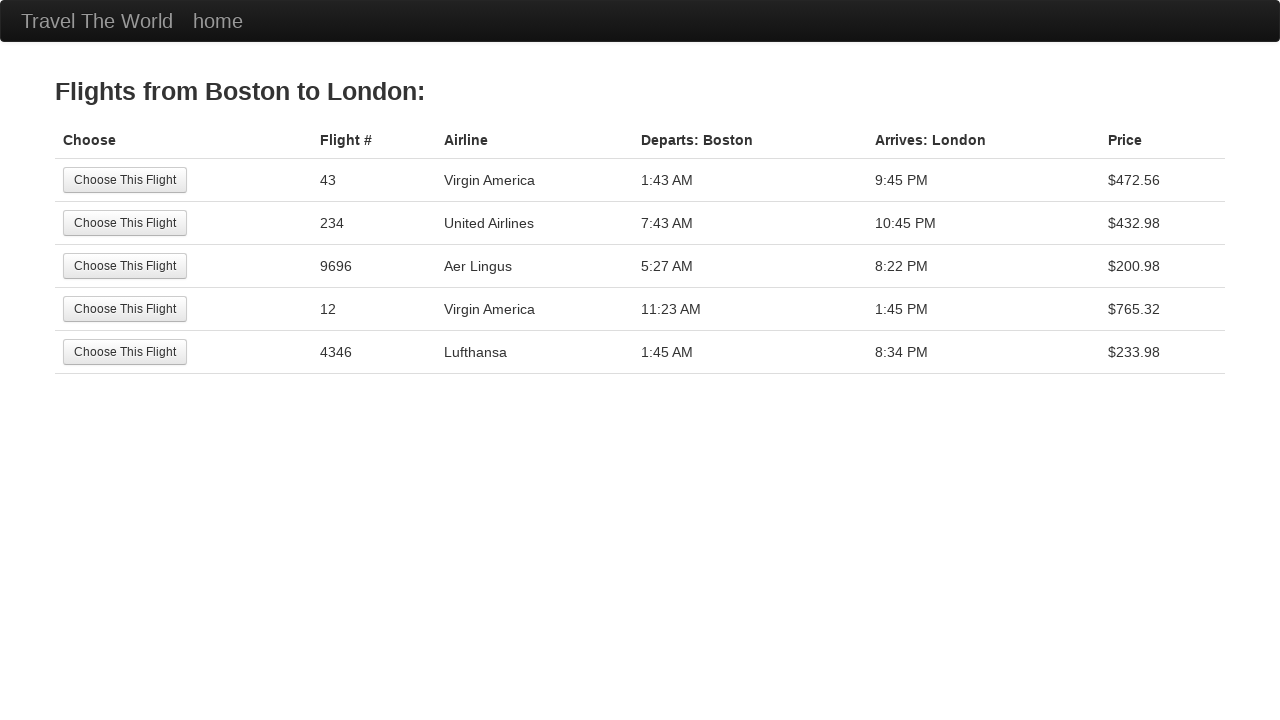

Selected first available flight at (125, 180) on table tbody tr:first-child input[type='submit']
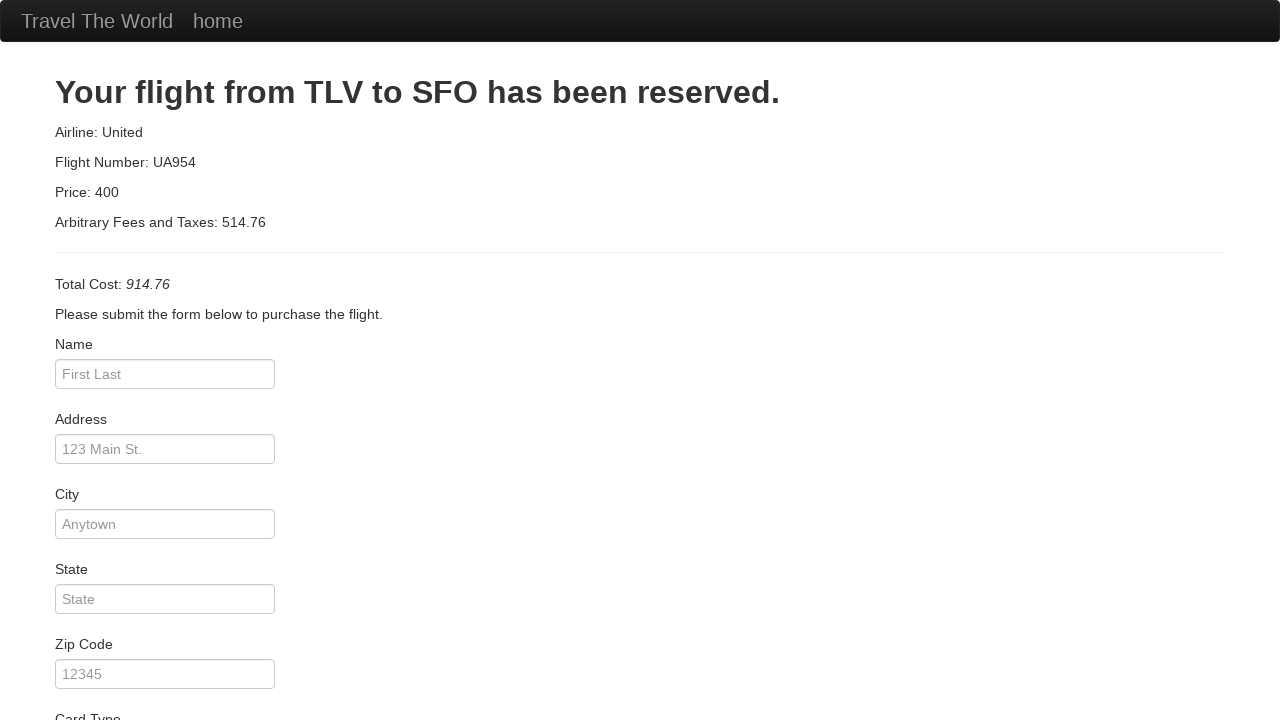

Entered passenger name: Sarah Thompson on #inputName
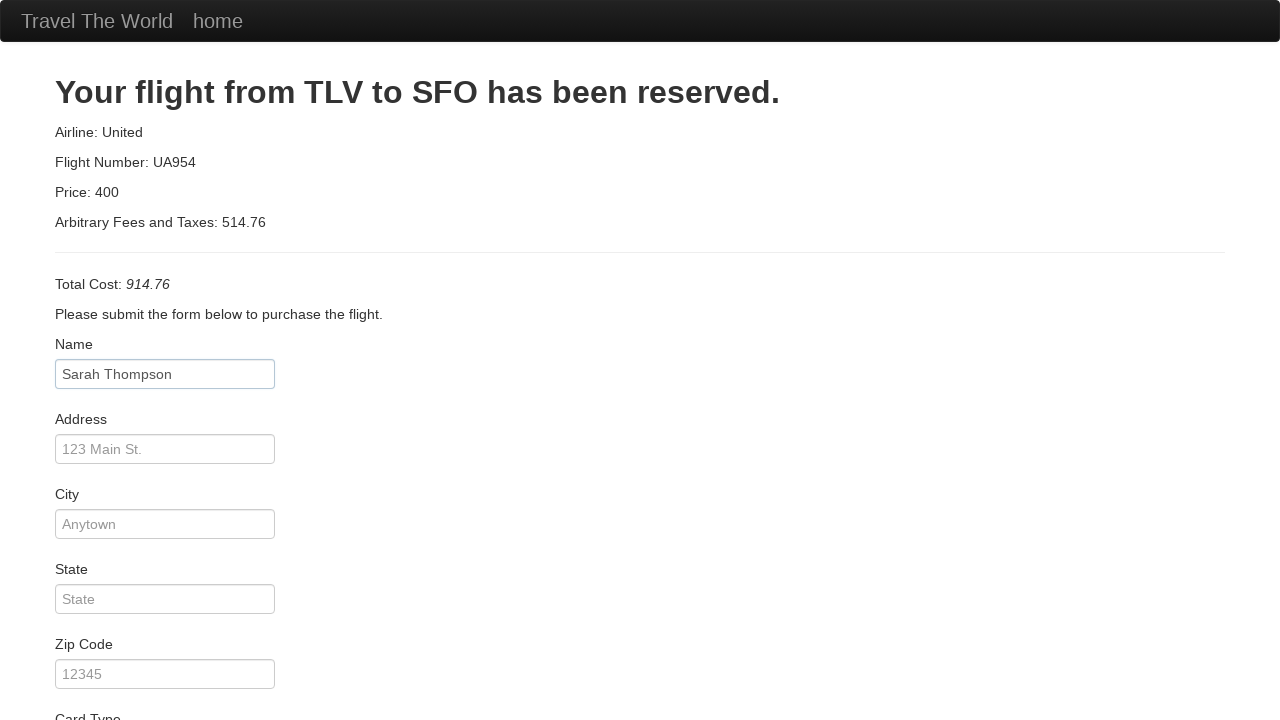

Entered address: 742 Evergreen Terrace on #address
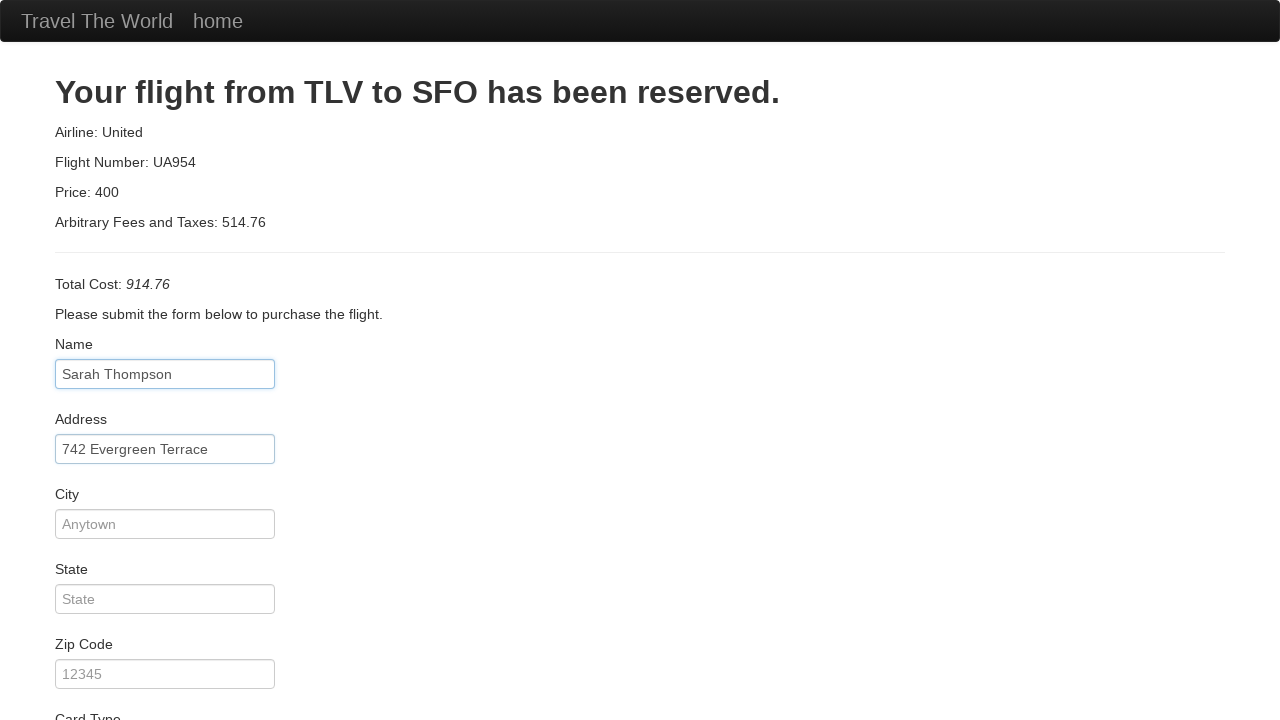

Entered city: Springfield on #city
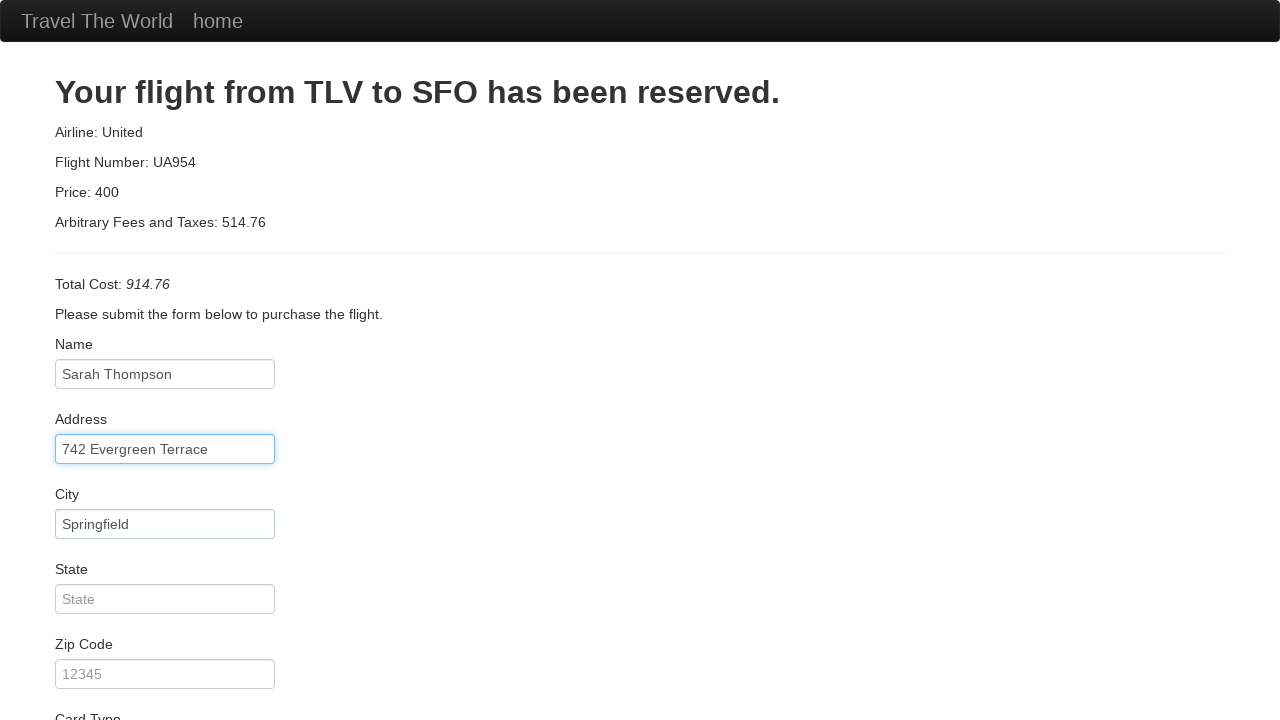

Entered state: Illinois on #state
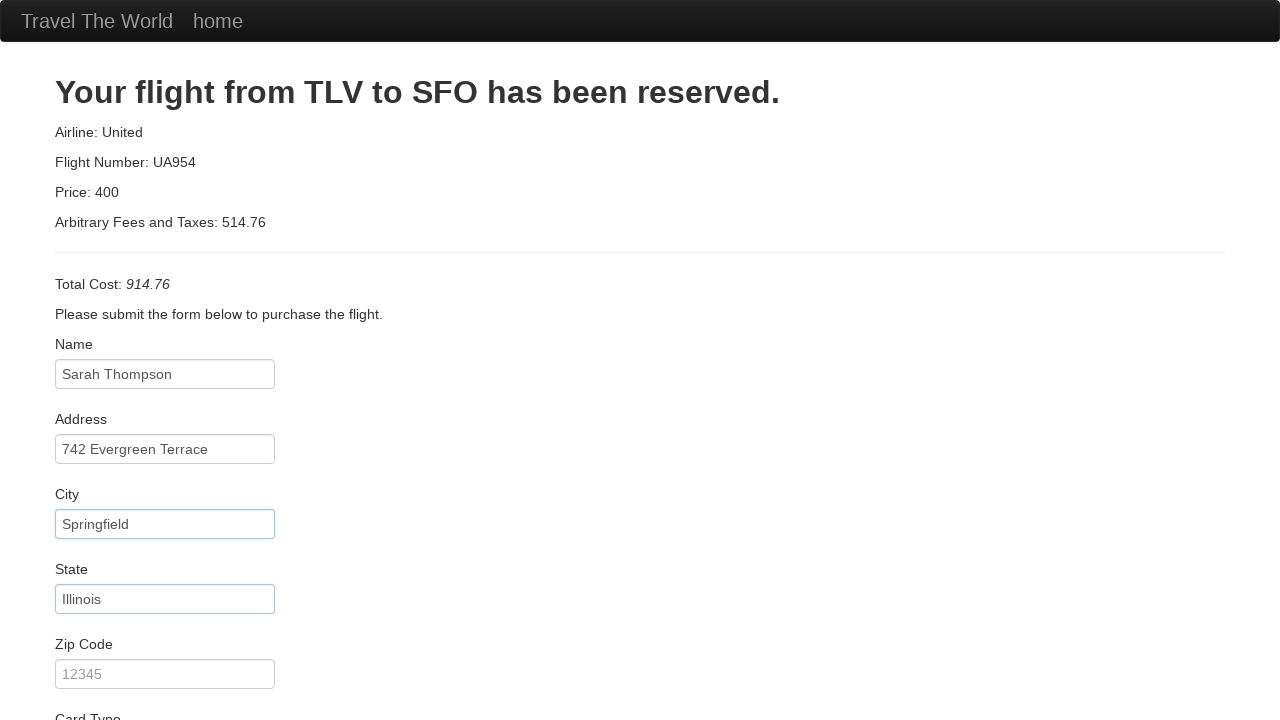

Entered zip code: 62704 on #zipCode
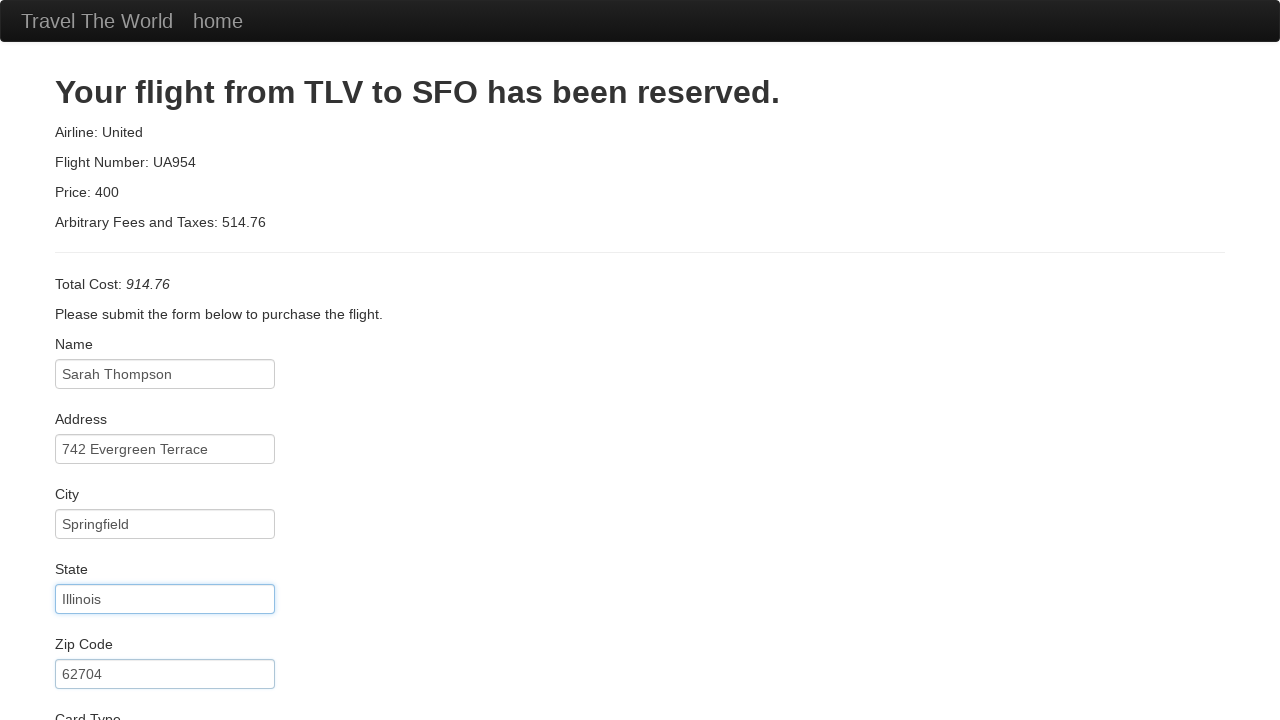

Selected American Express as card type on select#cardType
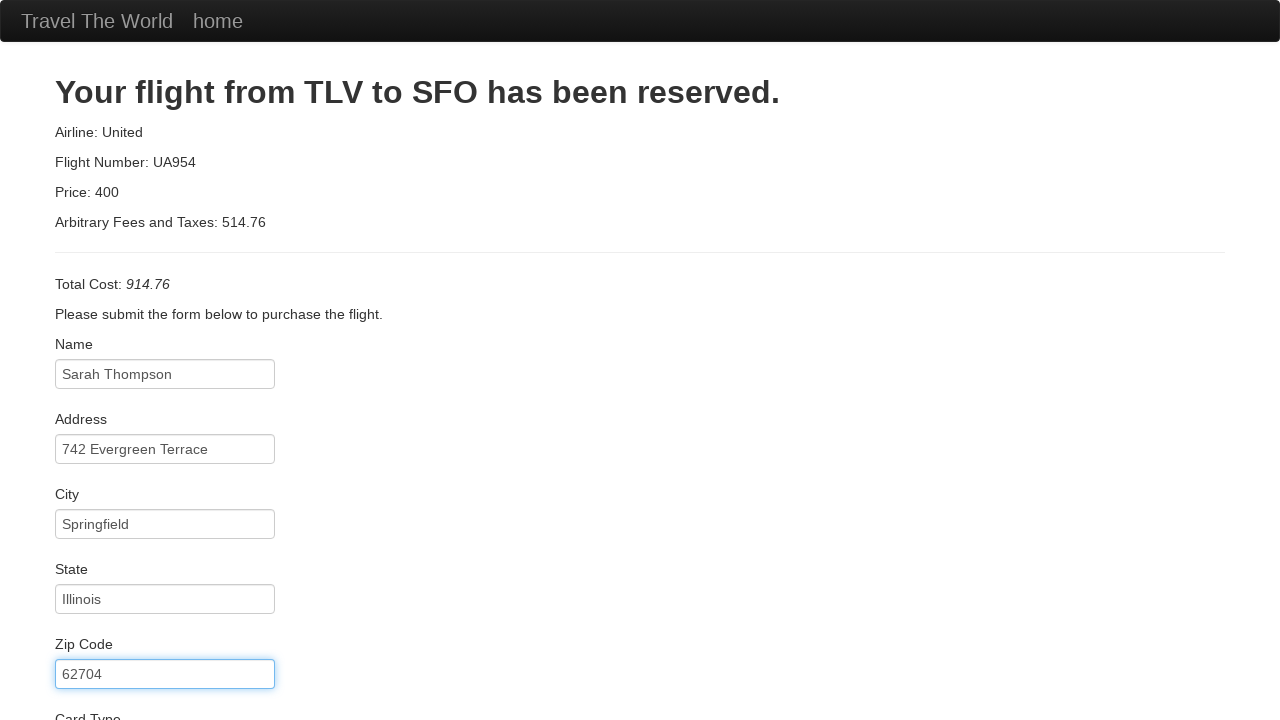

Entered credit card number on #creditCardNumber
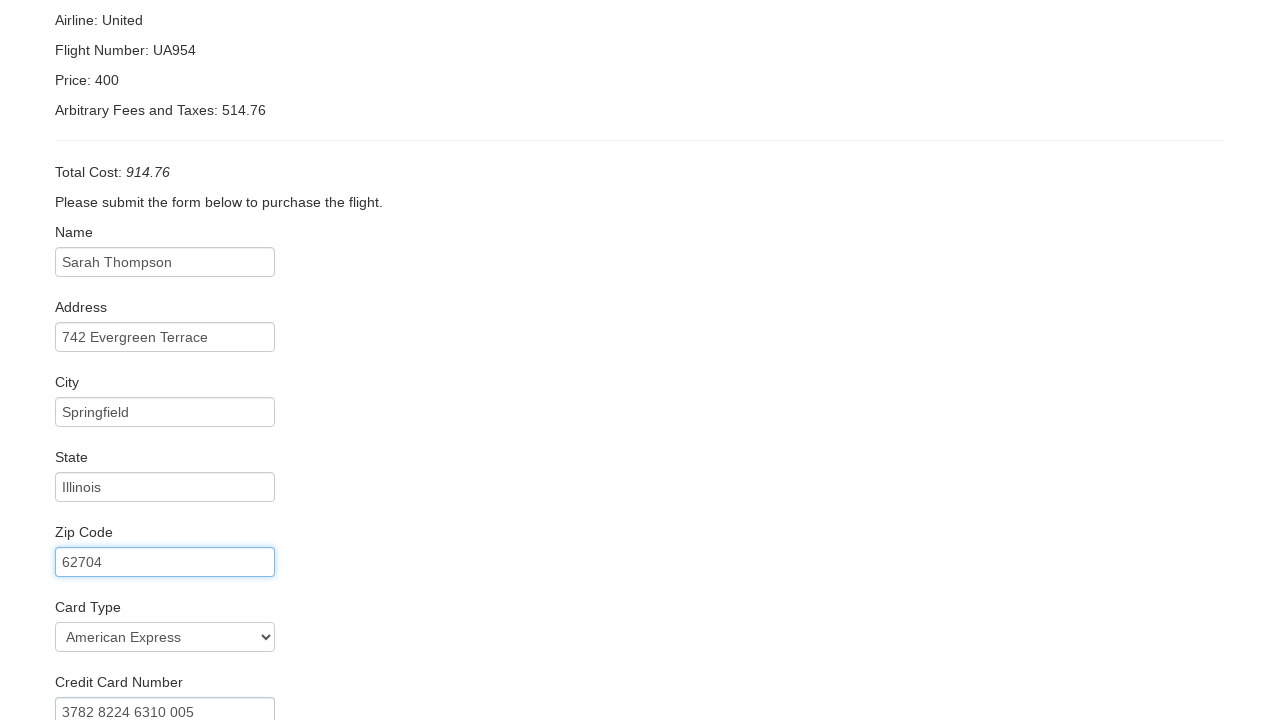

Entered card expiration month: 03 on #creditCardMonth
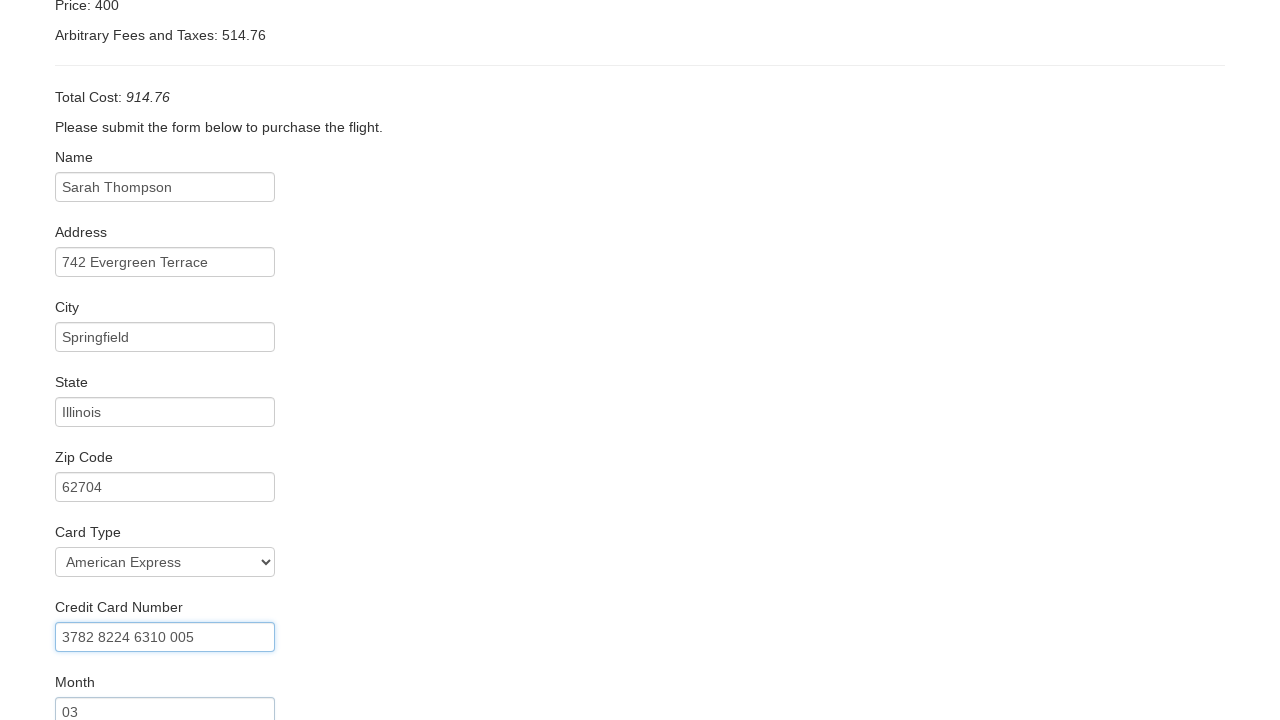

Entered card expiration year: 2025 on #creditCardYear
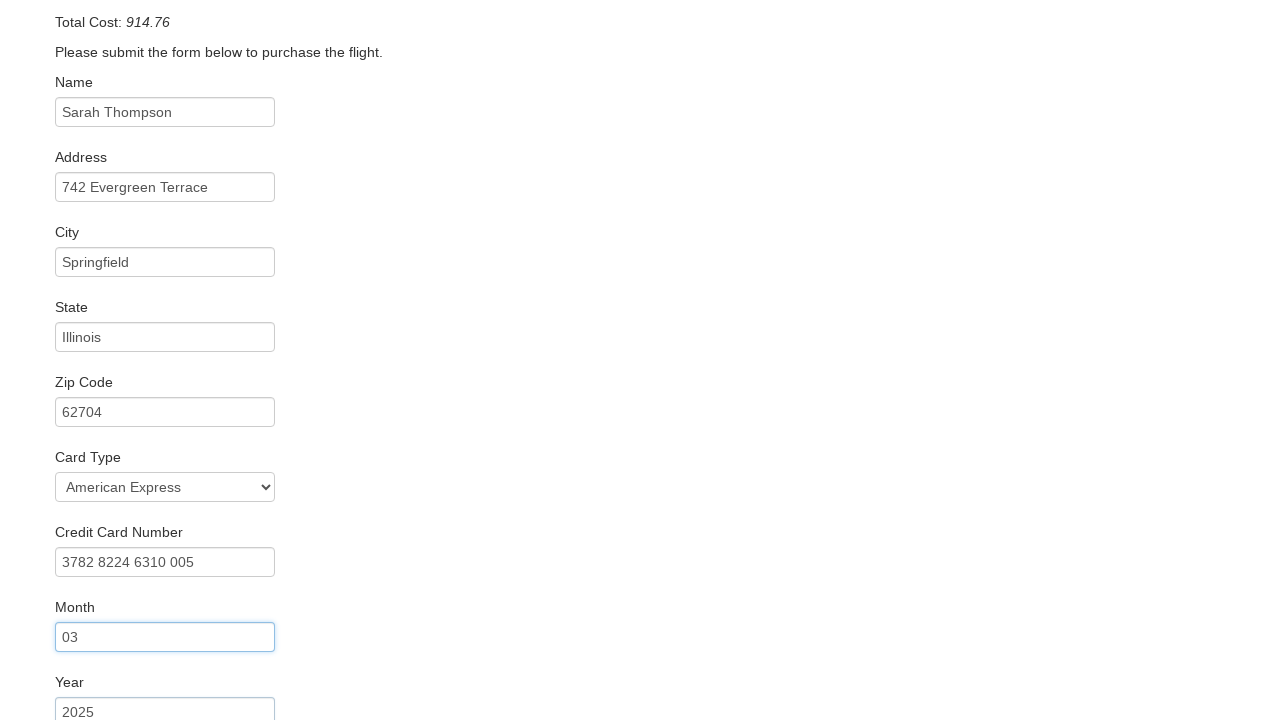

Entered name on card: Sarah Thompson on #nameOnCard
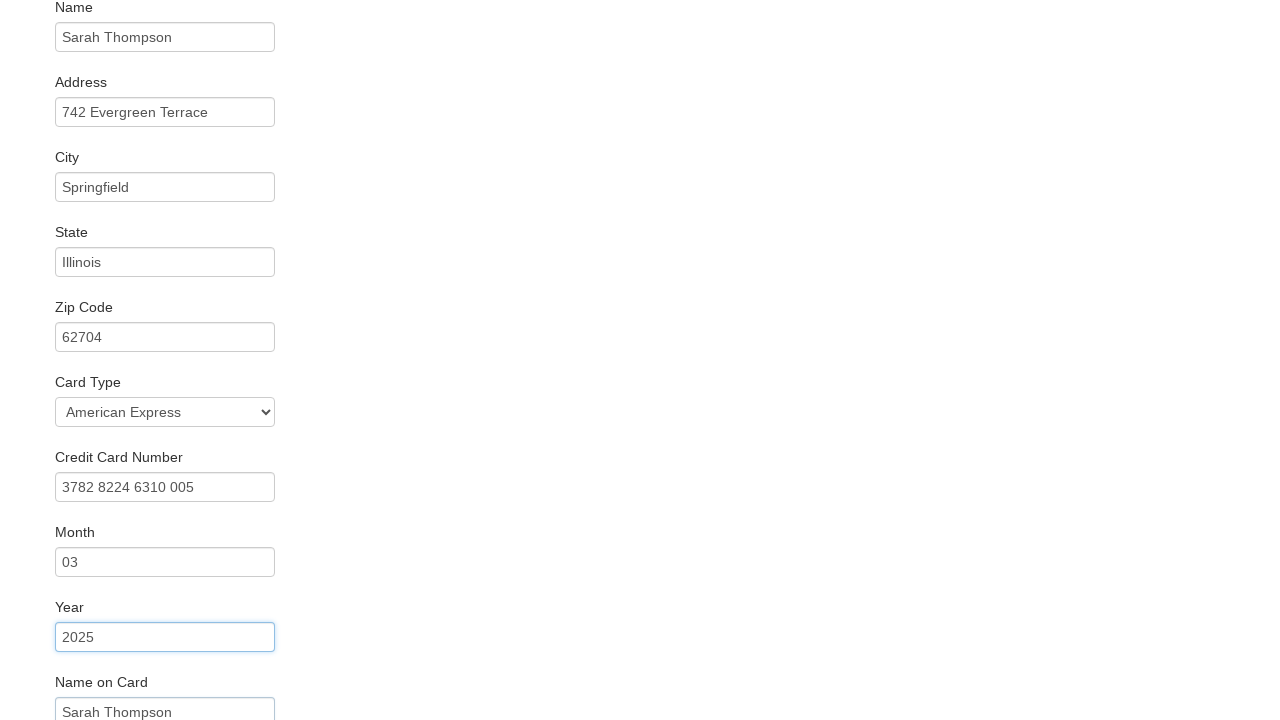

Clicked Purchase Flight button at (118, 685) on input[type='submit']
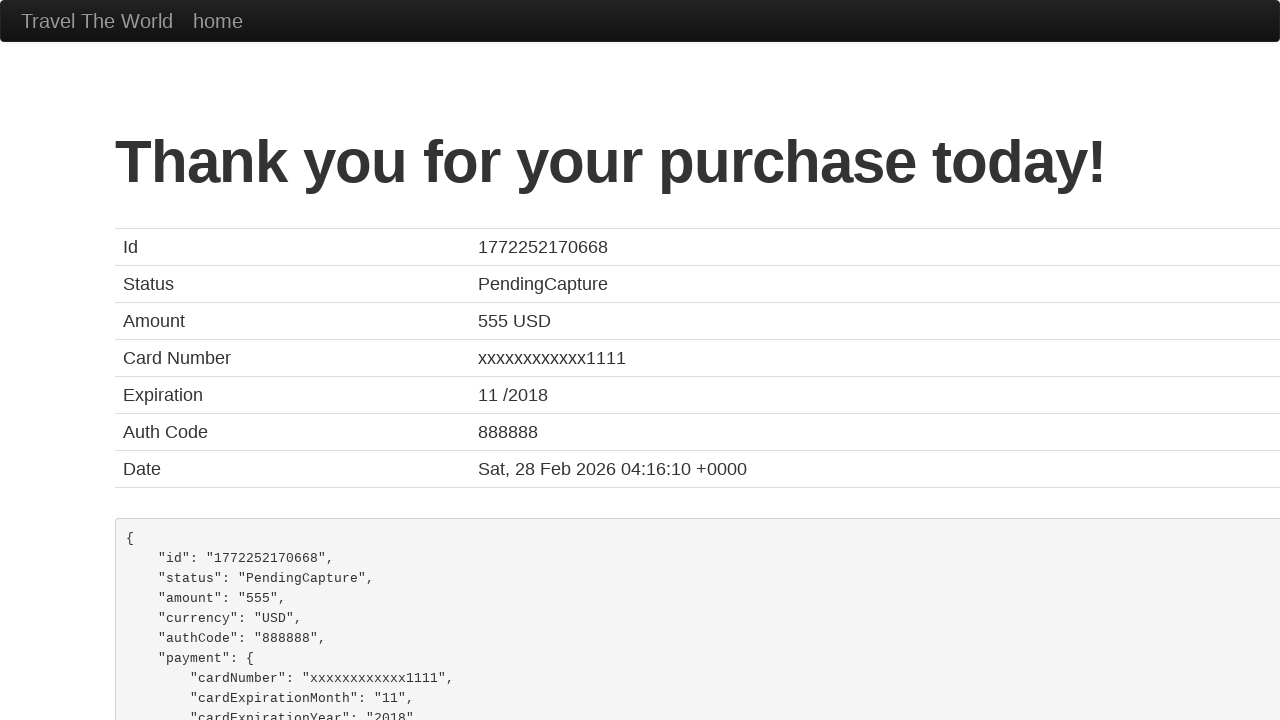

Flight purchase completed - confirmation page displayed
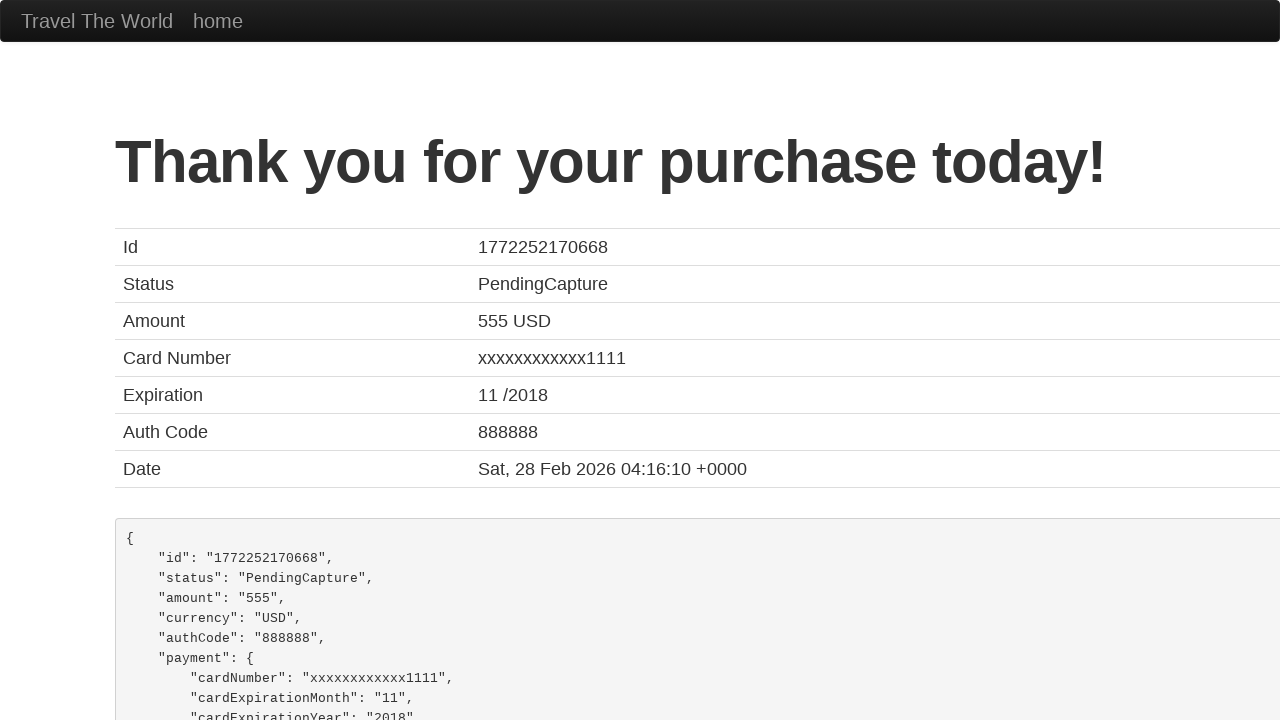

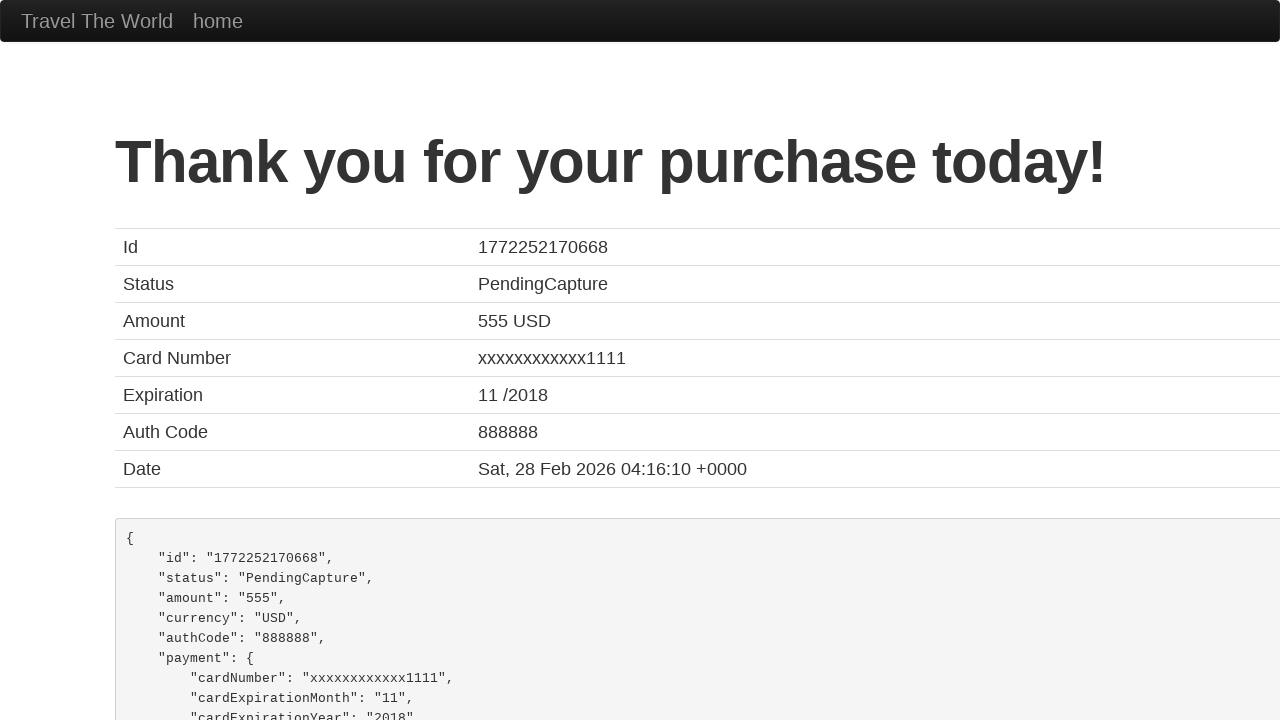